Tests confirmation alert handling by clicking a button to trigger the confirmation dialog and accepting it

Starting URL: https://training-support.net/webelements/alerts

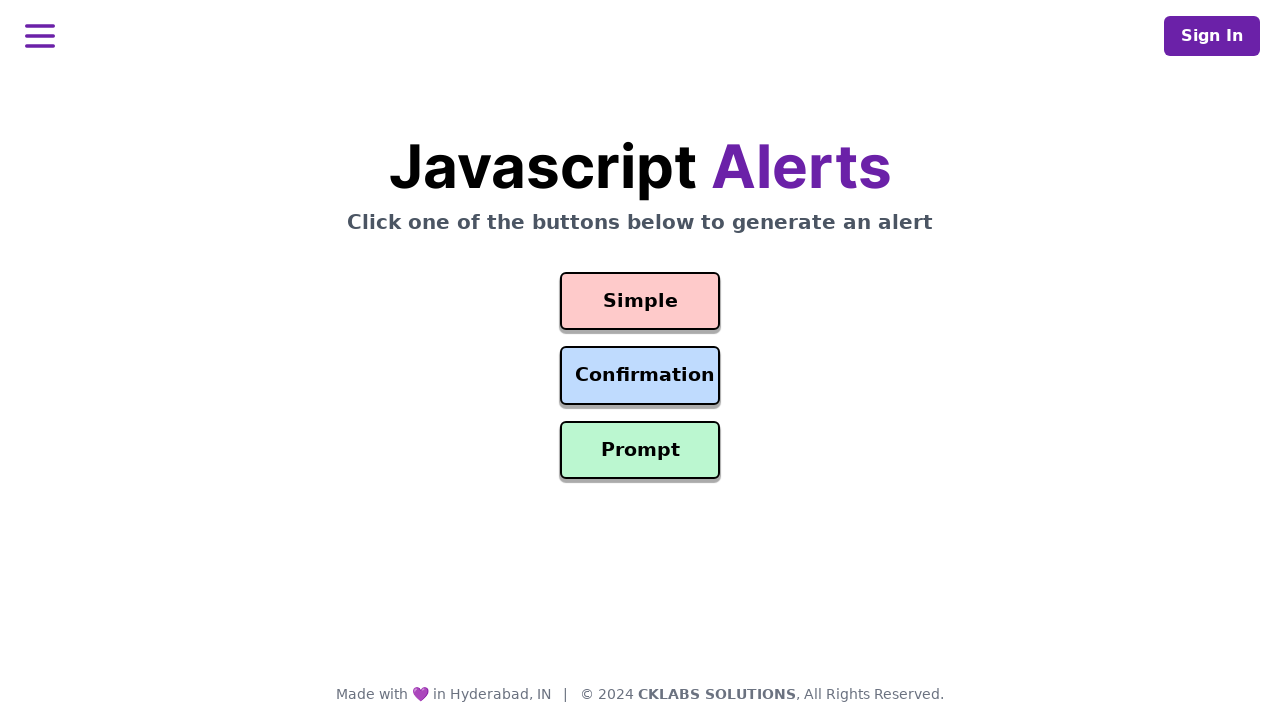

Clicked the confirmation button to trigger the alert dialog at (640, 376) on #confirmation
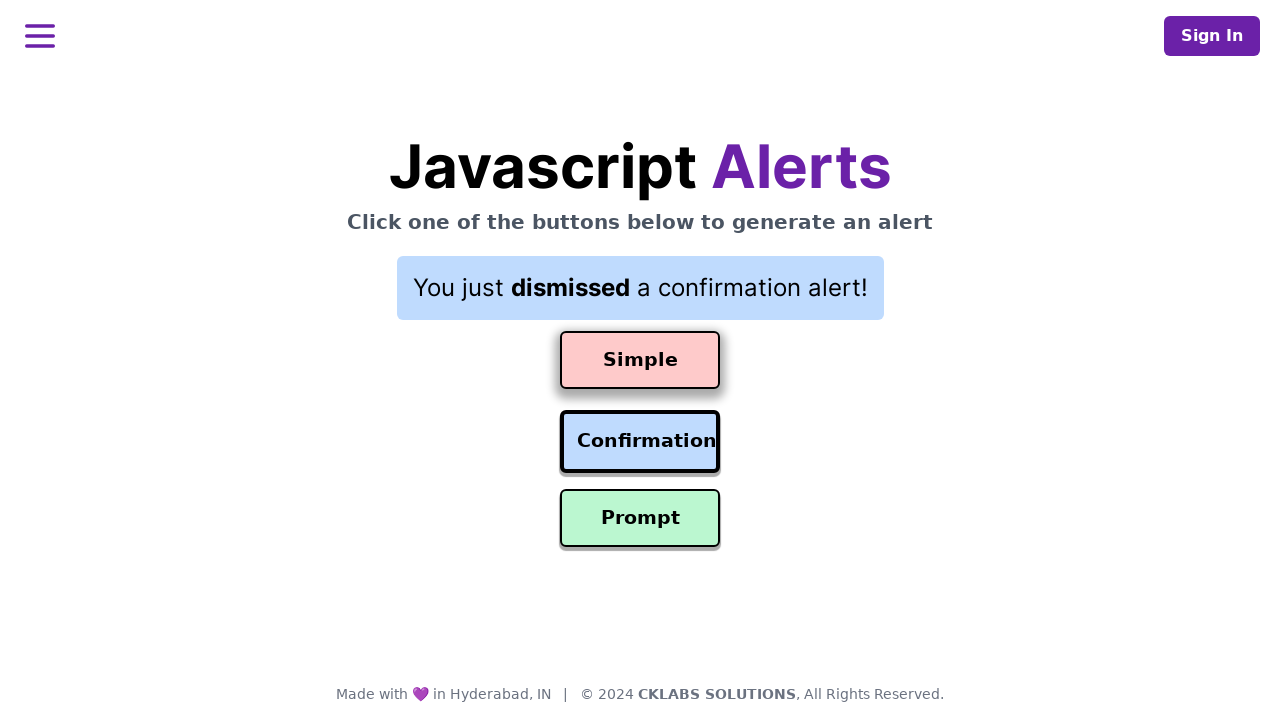

Set up dialog handler to accept the confirmation alert
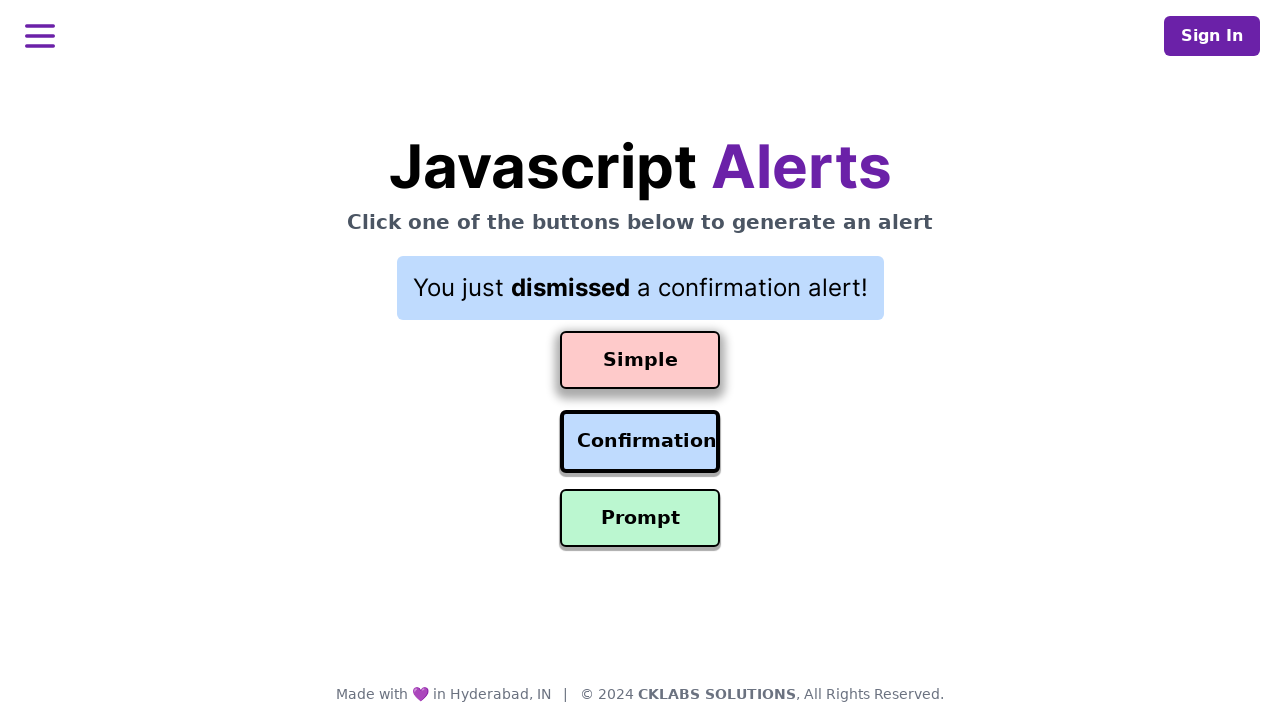

Waited 500ms for the confirmation alert to be processed
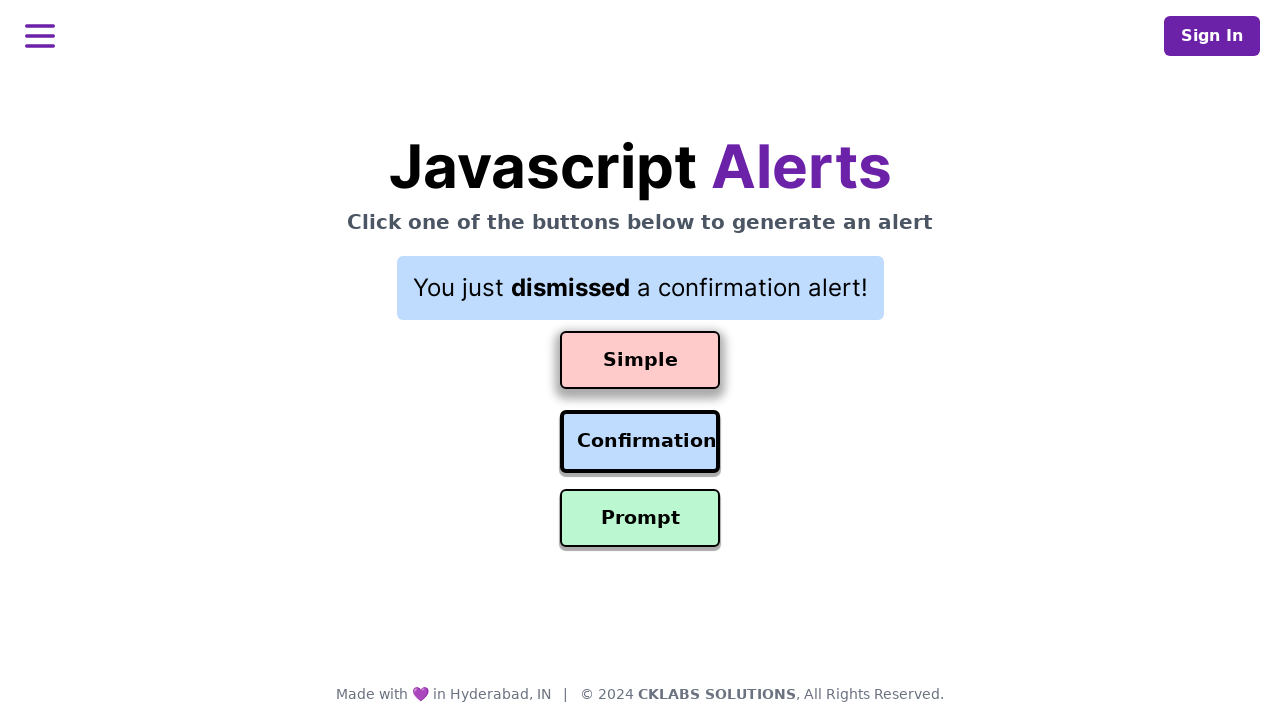

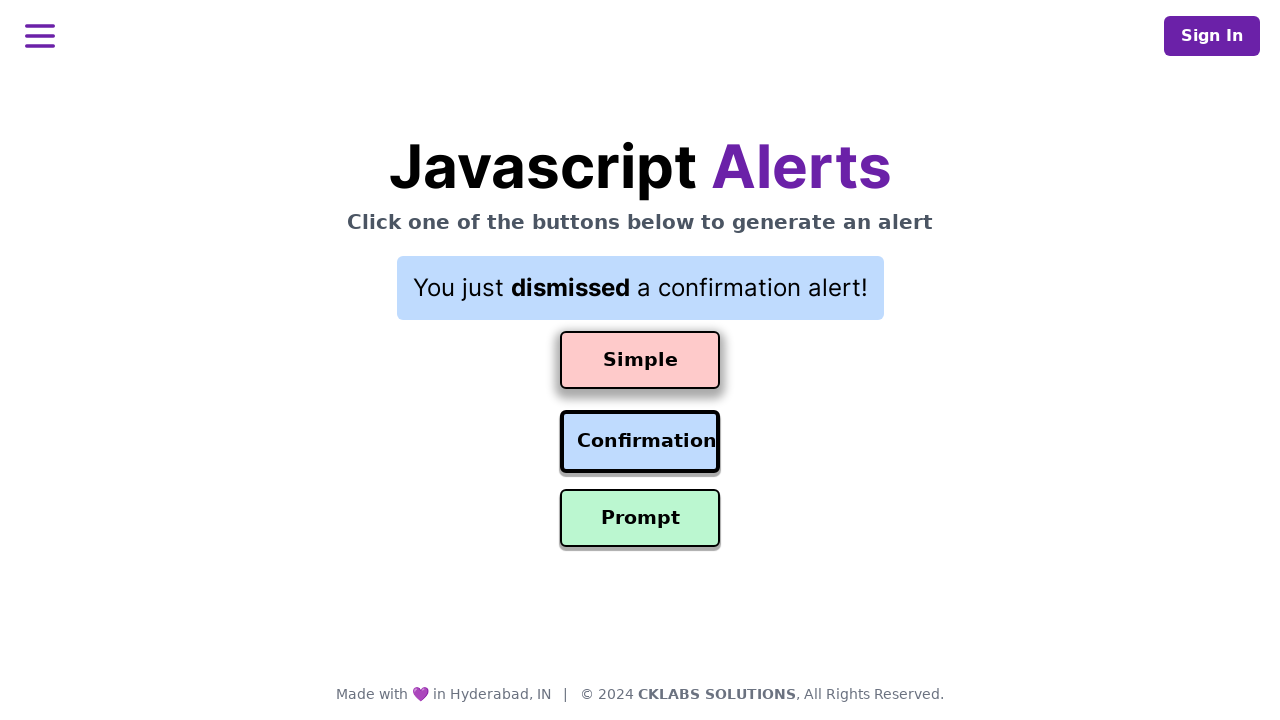